Tests browser window handling by clicking buttons to open new tabs and windows, then switching between them using window handles.

Starting URL: https://demoqa.com/browser-windows

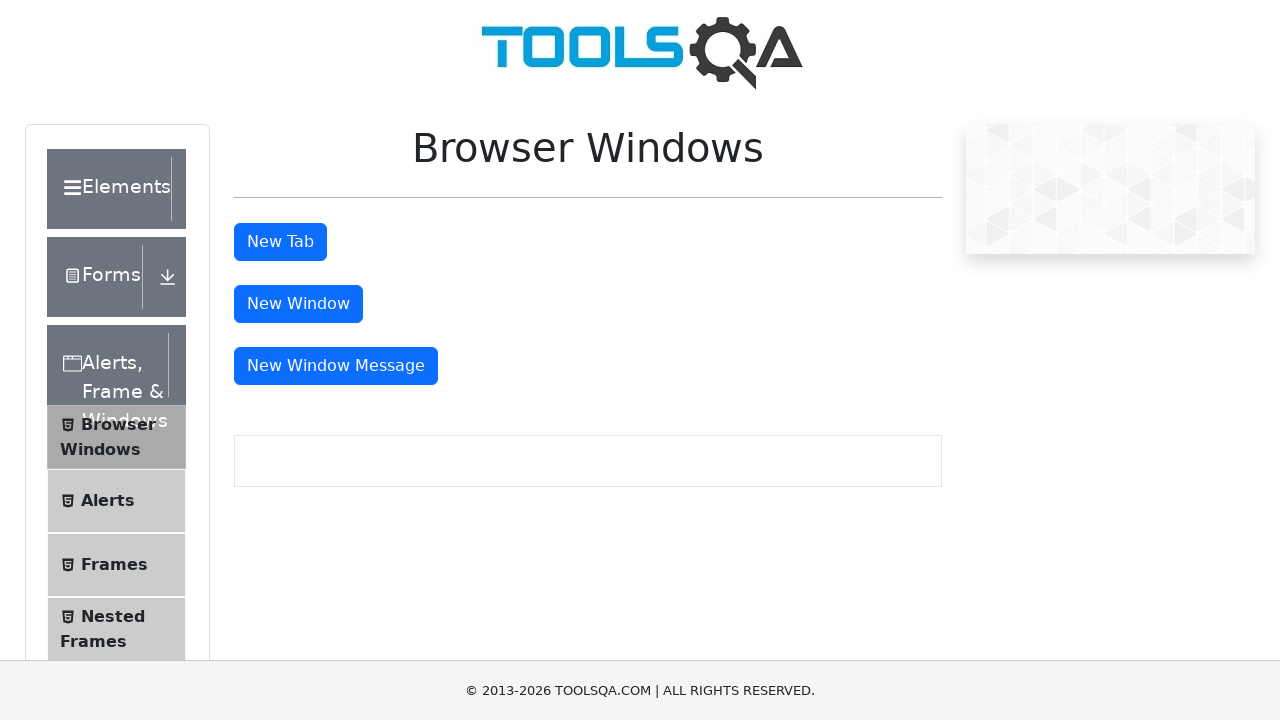

Clicked 'New Tab' button to open a new tab at (280, 242) on #tabButton
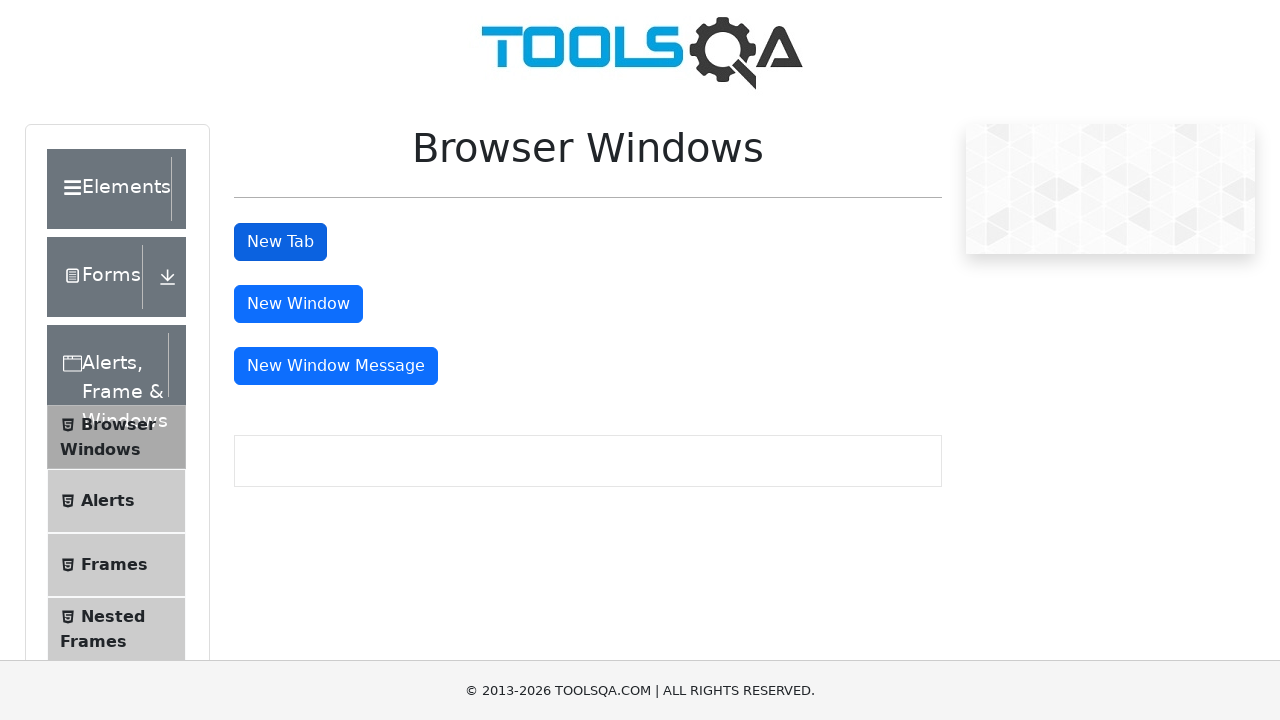

Waited 1 second for new tab to open
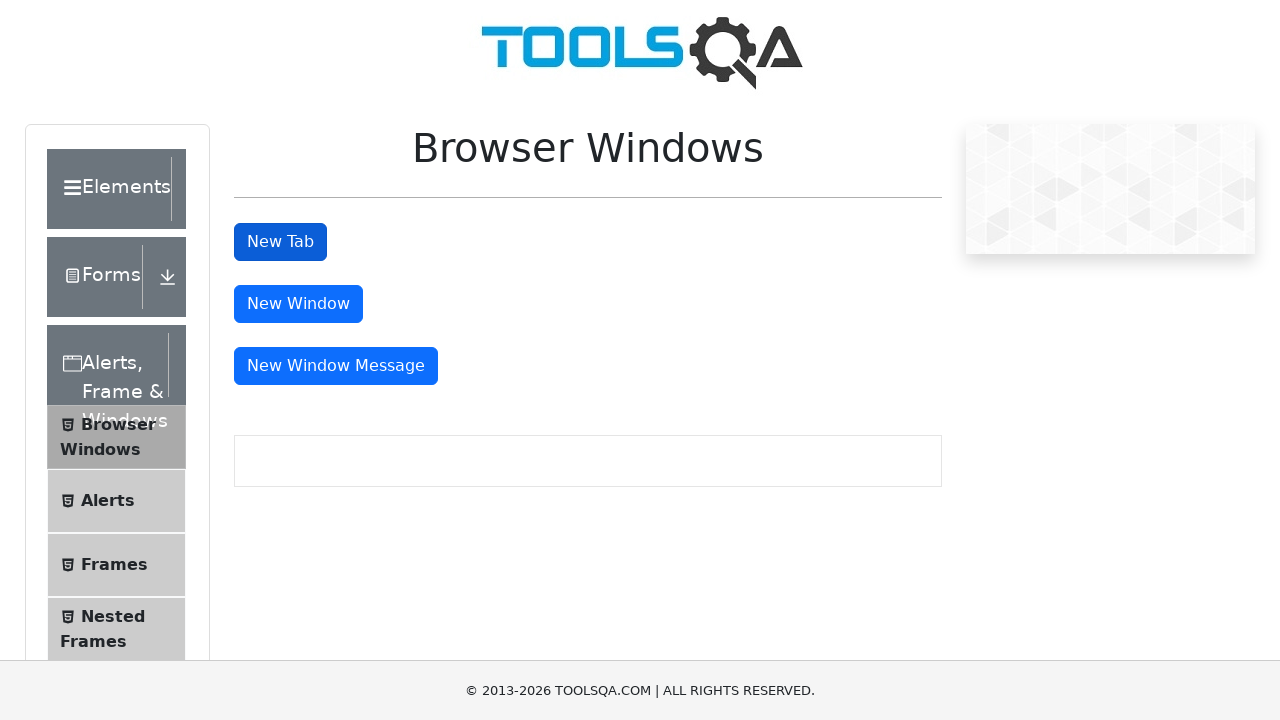

Retrieved all open pages/tabs from context
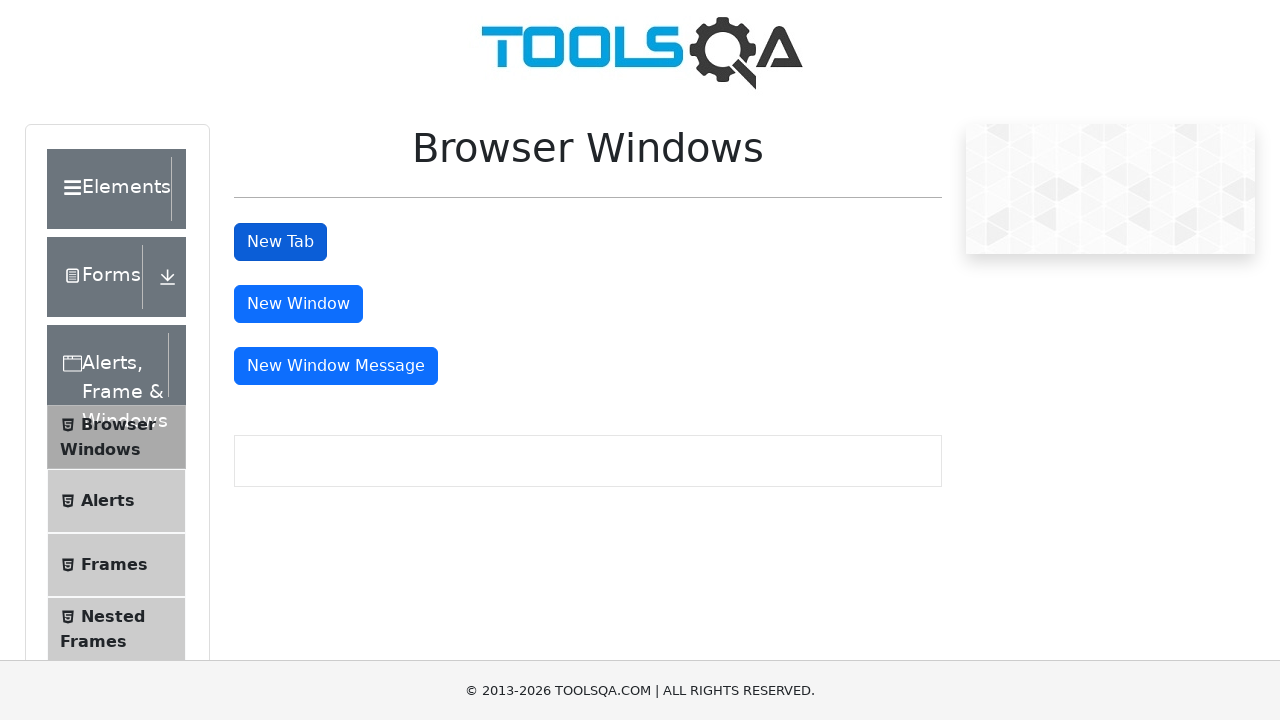

Identified new tab as second page
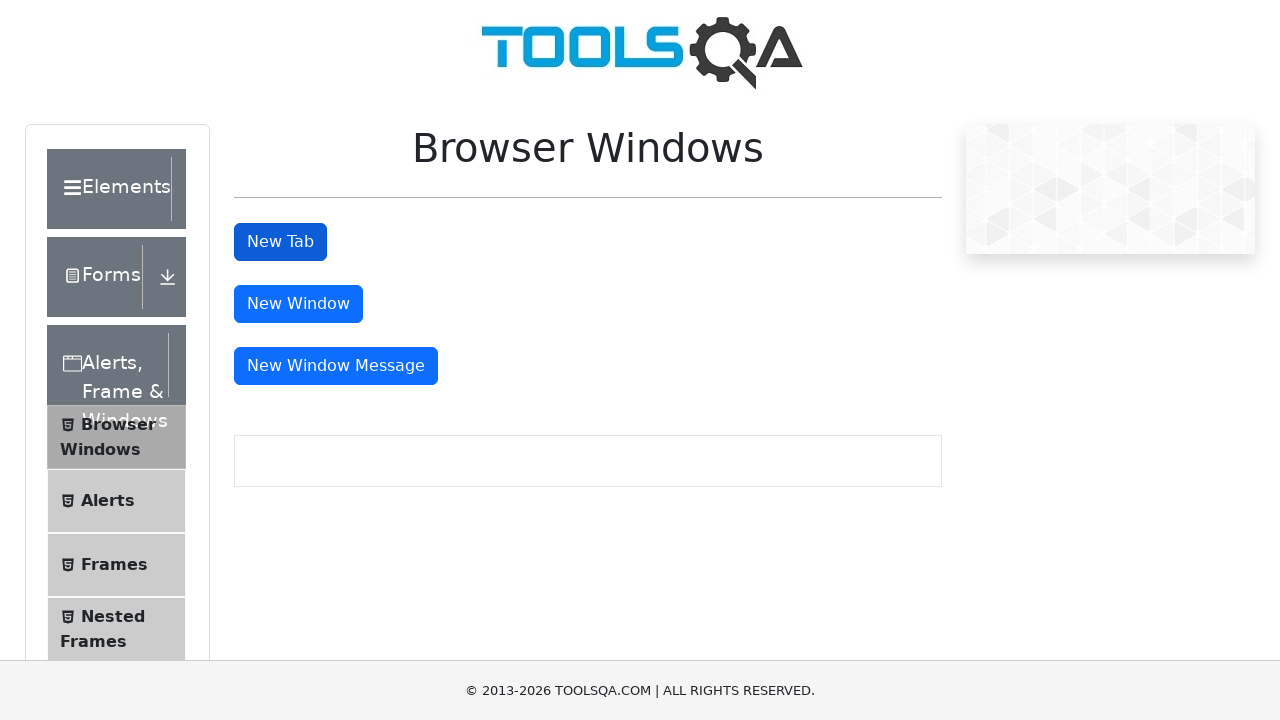

Switched to new tab and brought it to front
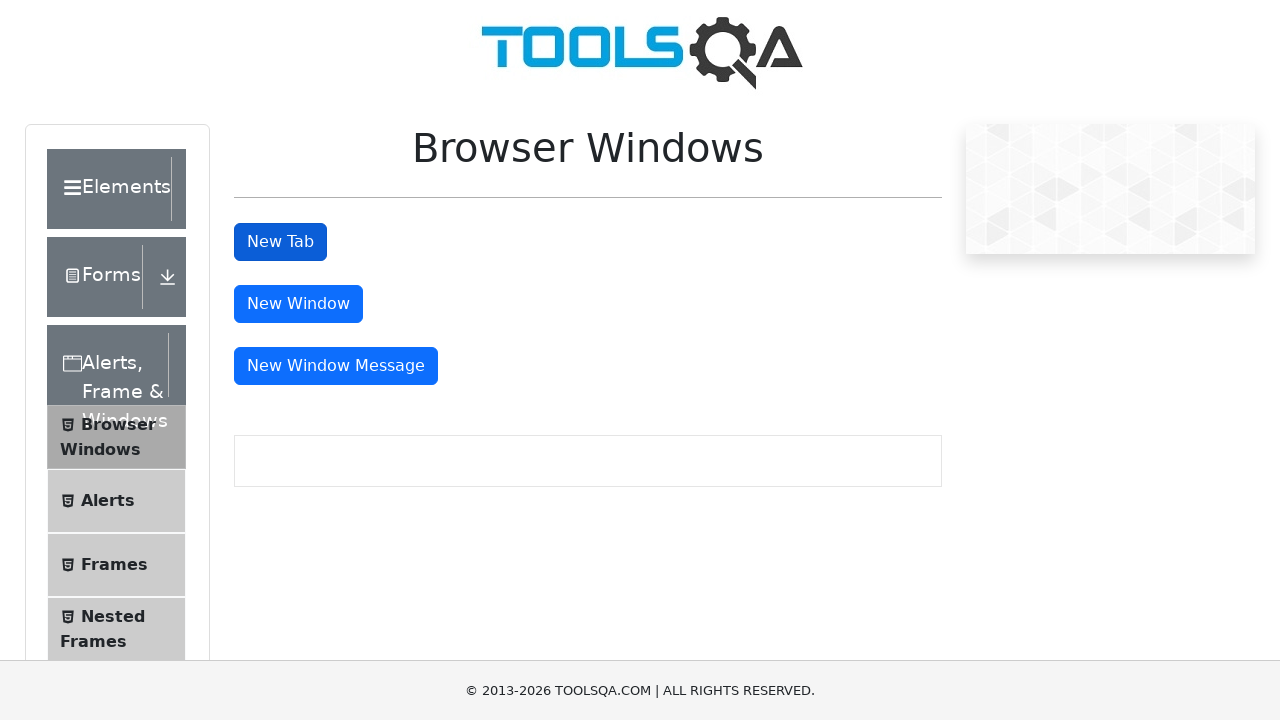

Switched back to original page
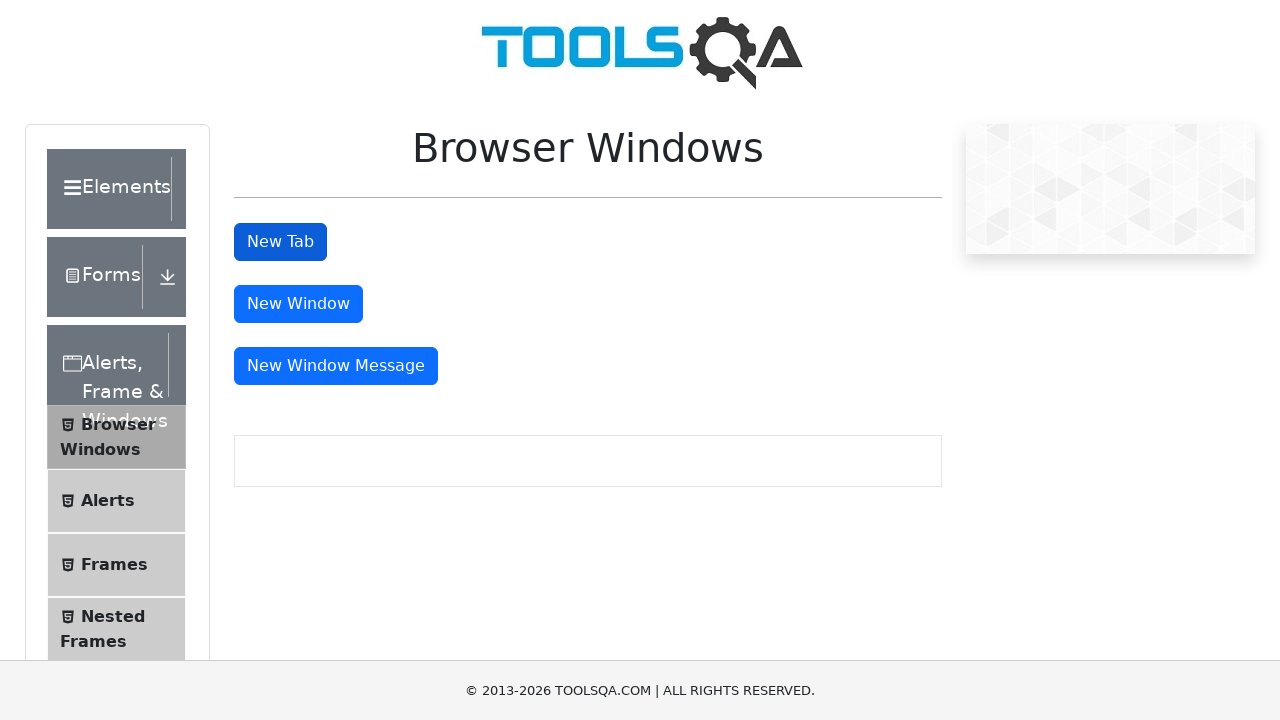

Clicked 'New Window' button to open a new window at (298, 304) on xpath=//button[text()='New Window']
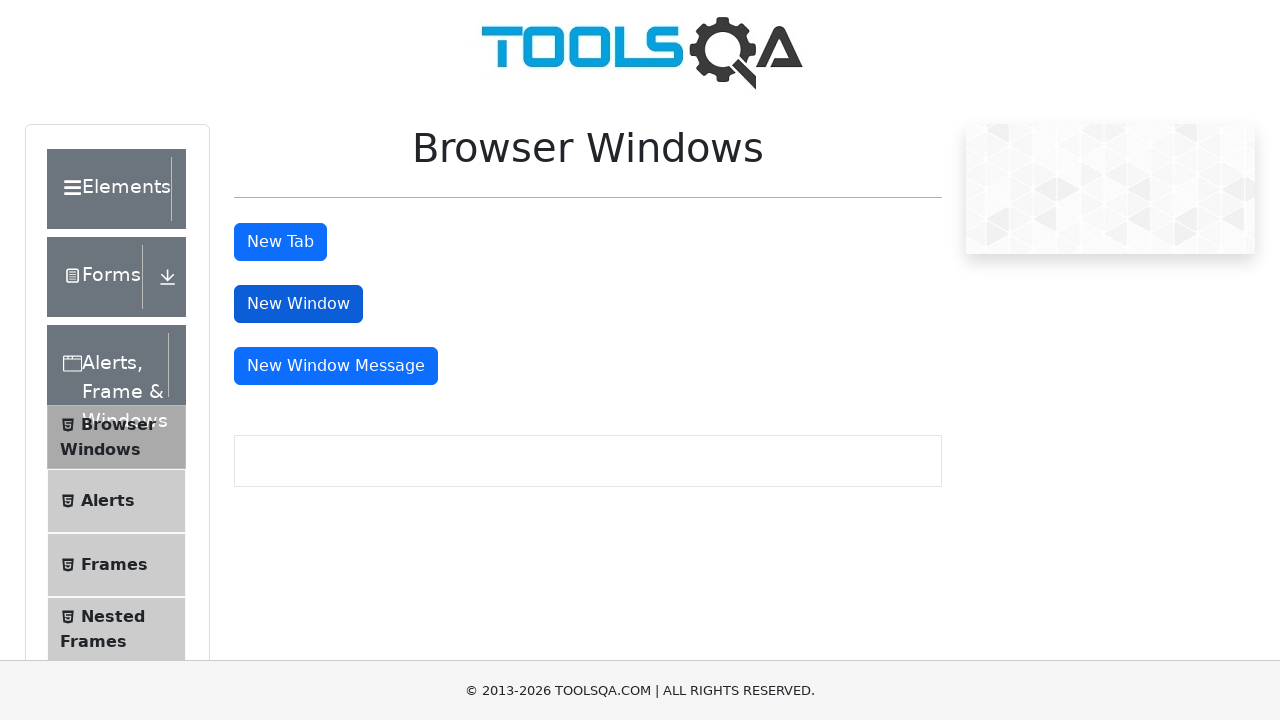

Waited 1 second for new window to open
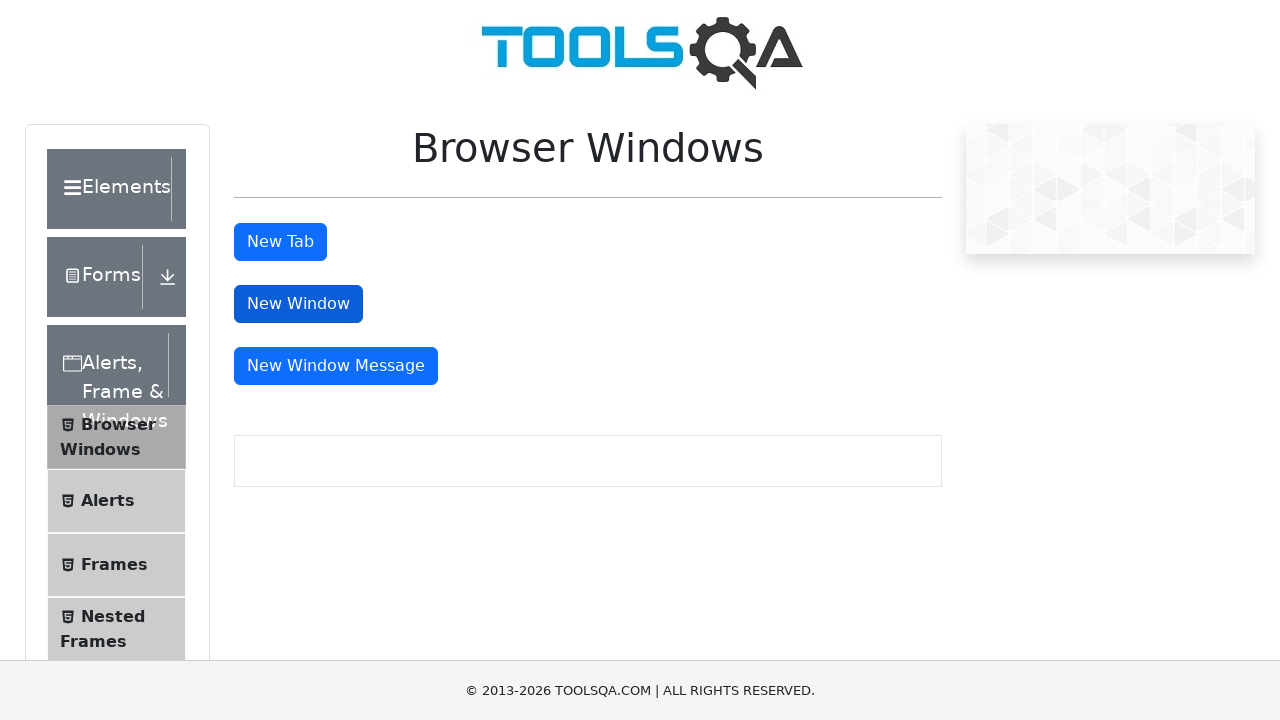

Retrieved all open pages/windows from context
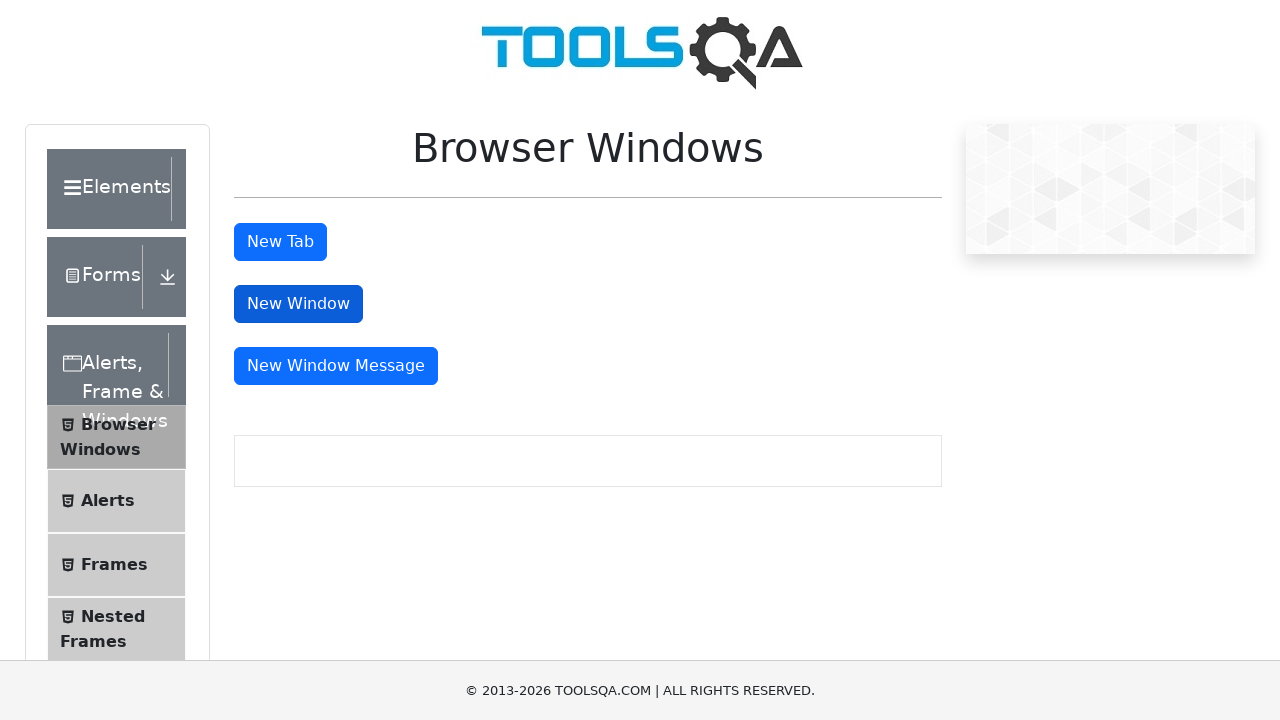

Identified new window as third page
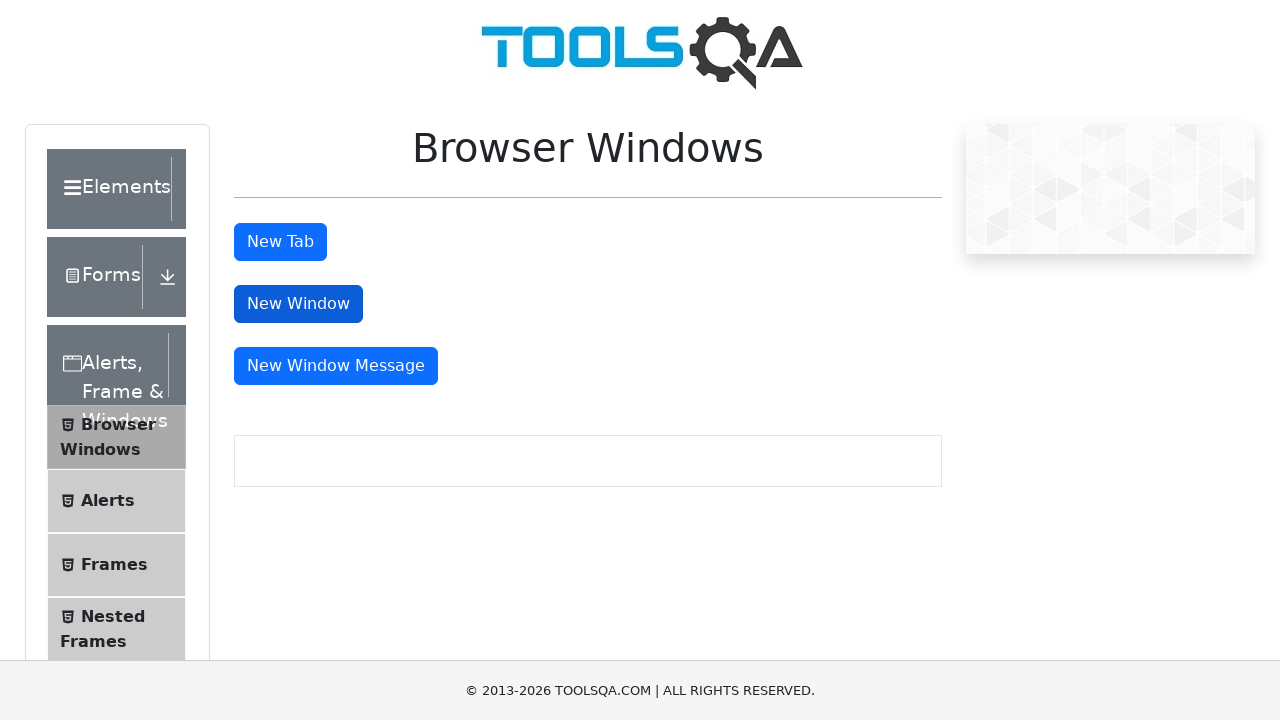

Switched to new window and brought it to front
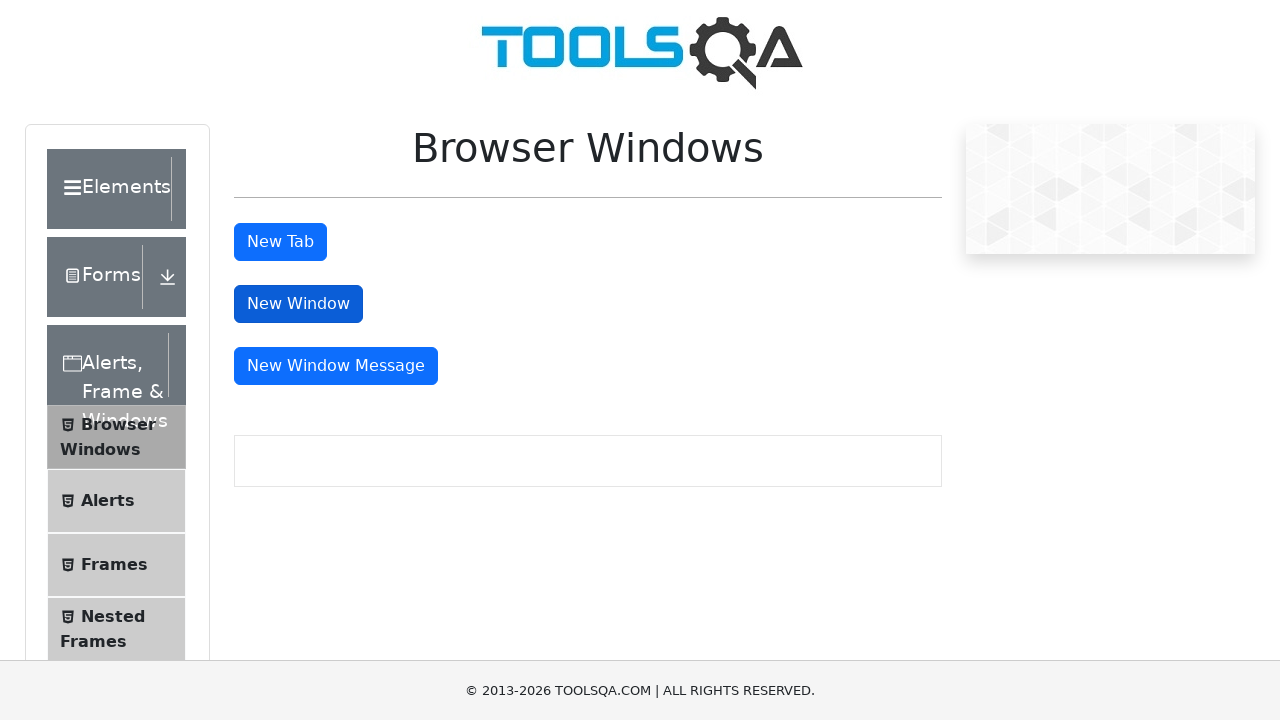

Switched back to original page
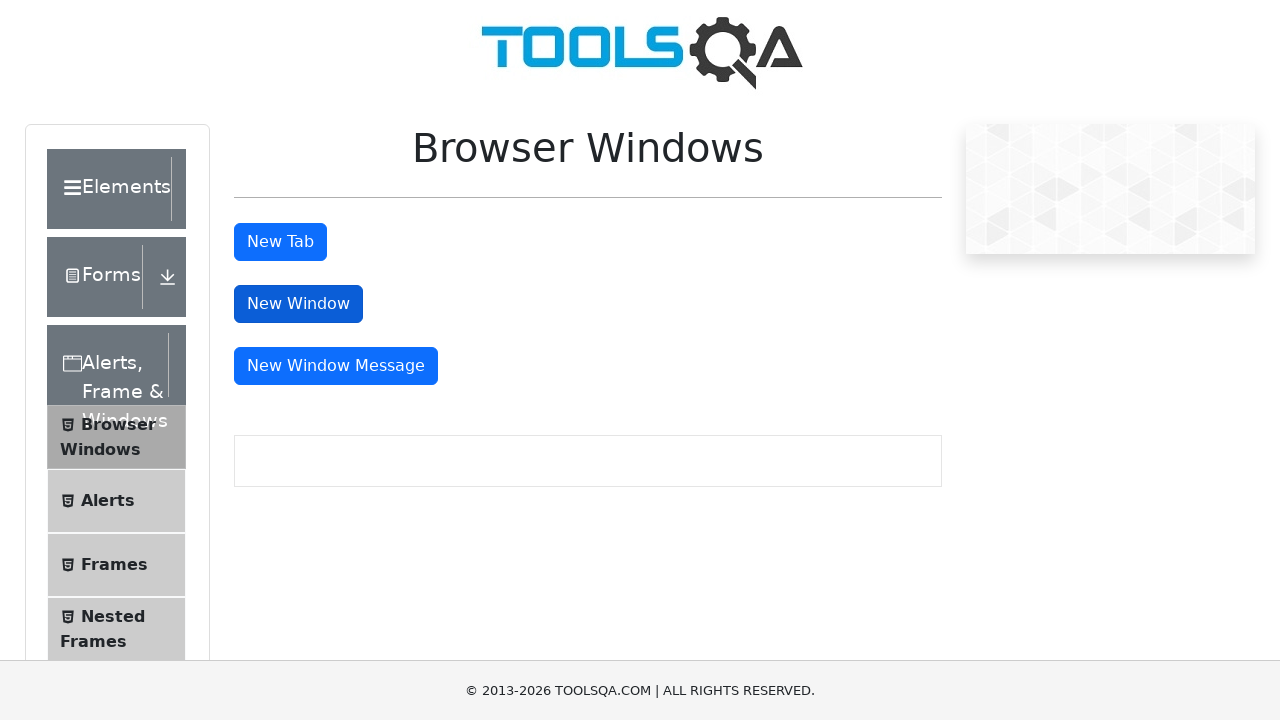

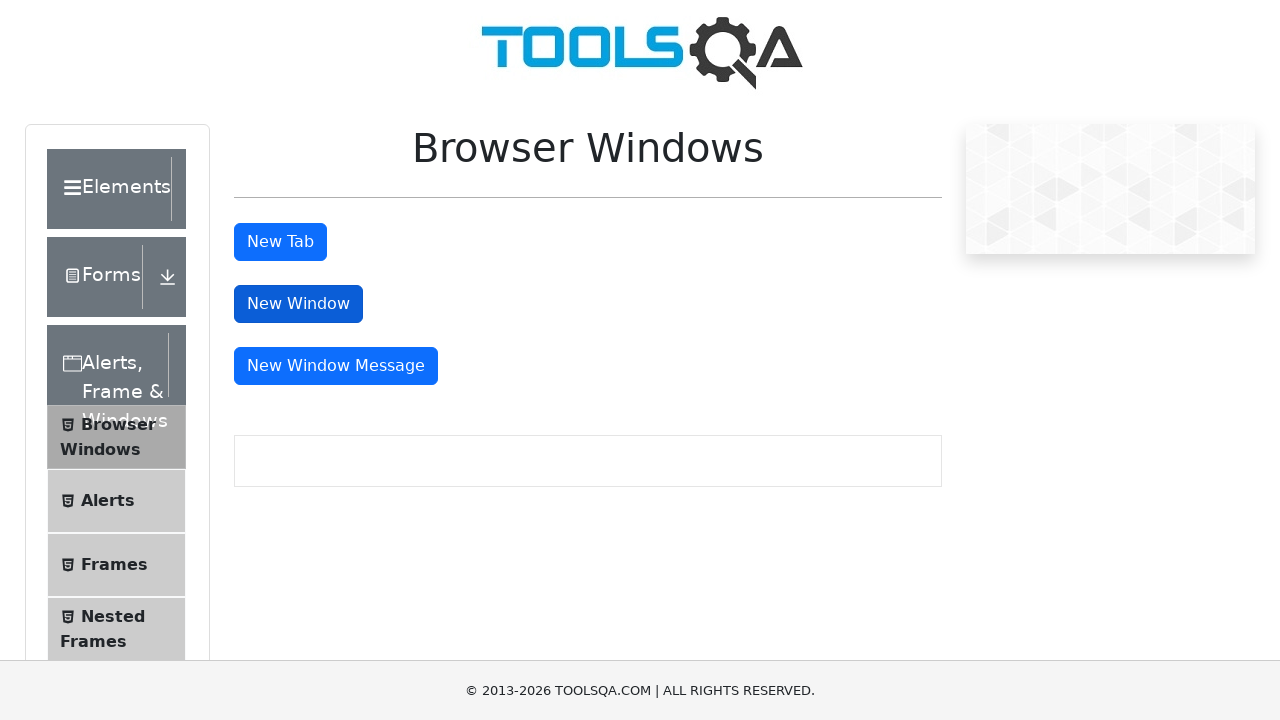